Tests that the text input field is cleared after adding a todo item

Starting URL: https://demo.playwright.dev/todomvc

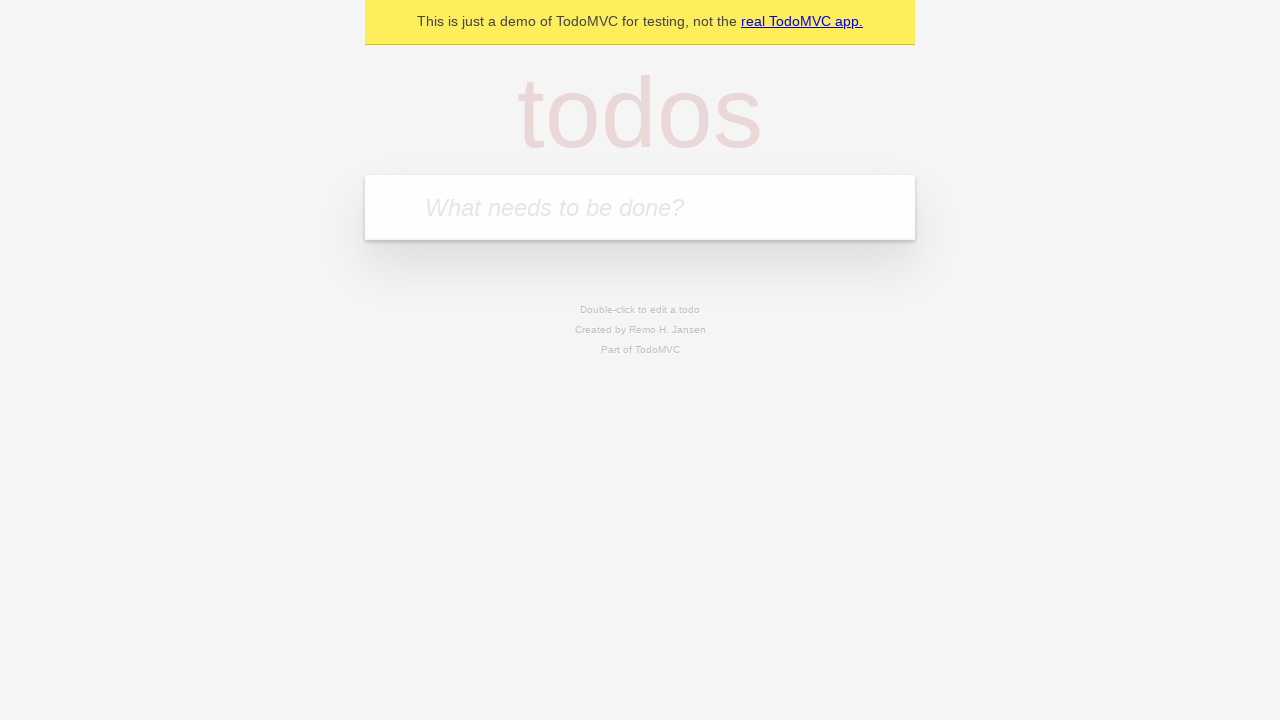

Filled todo input field with 'buy some cheese' on internal:attr=[placeholder="What needs to be done?"i]
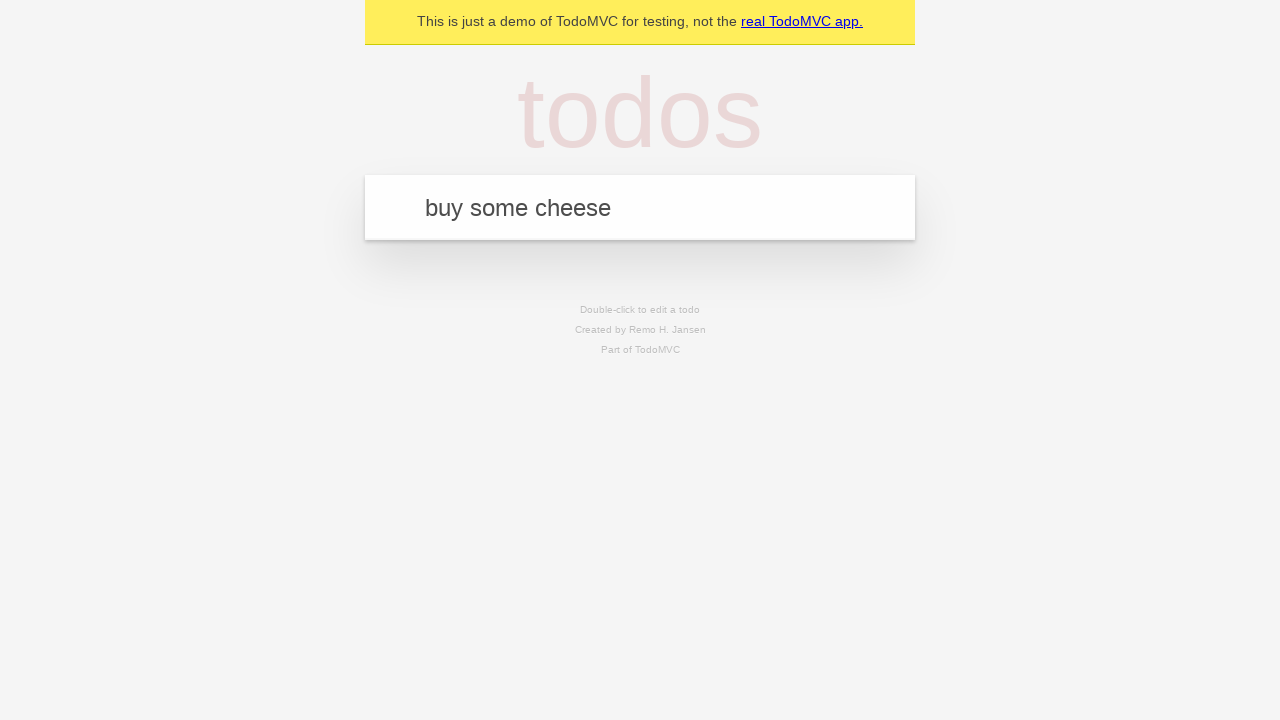

Pressed Enter to add todo item on internal:attr=[placeholder="What needs to be done?"i]
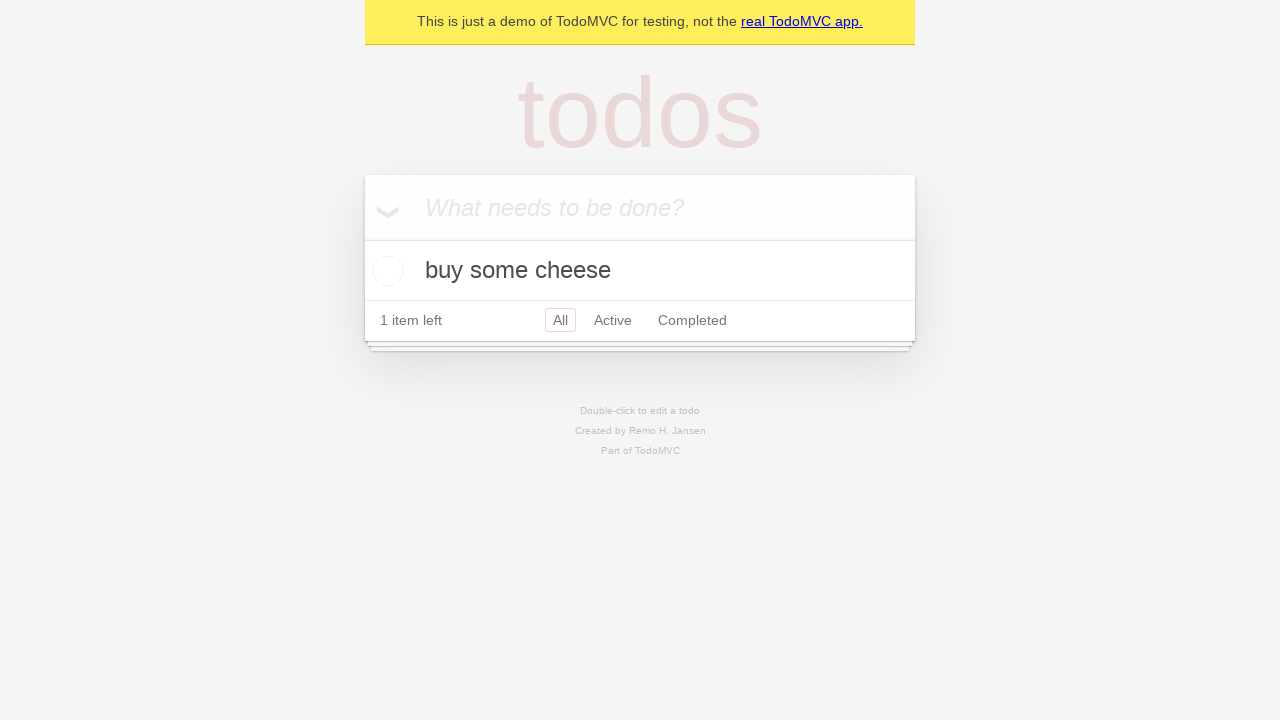

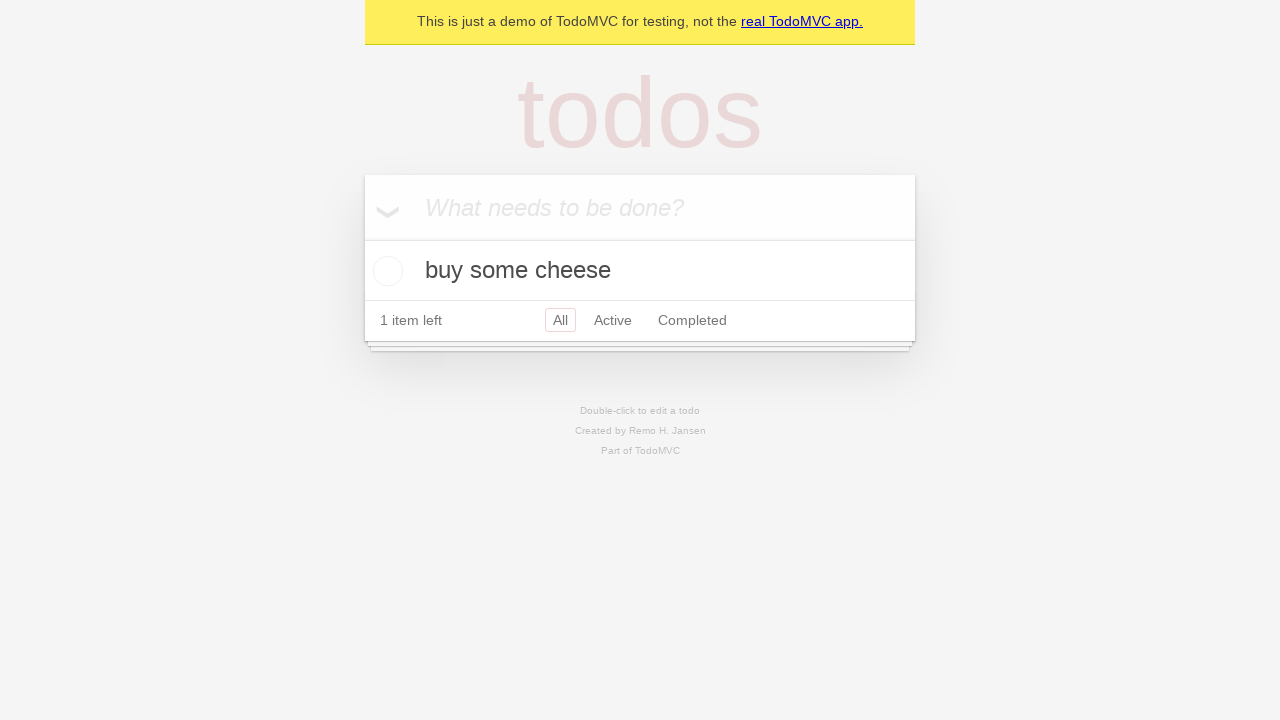